Navigates to ZeroBank login page and verifies that the header text displays "Log in to ZeroBank"

Starting URL: http://zero.webappsecurity.com/login.html

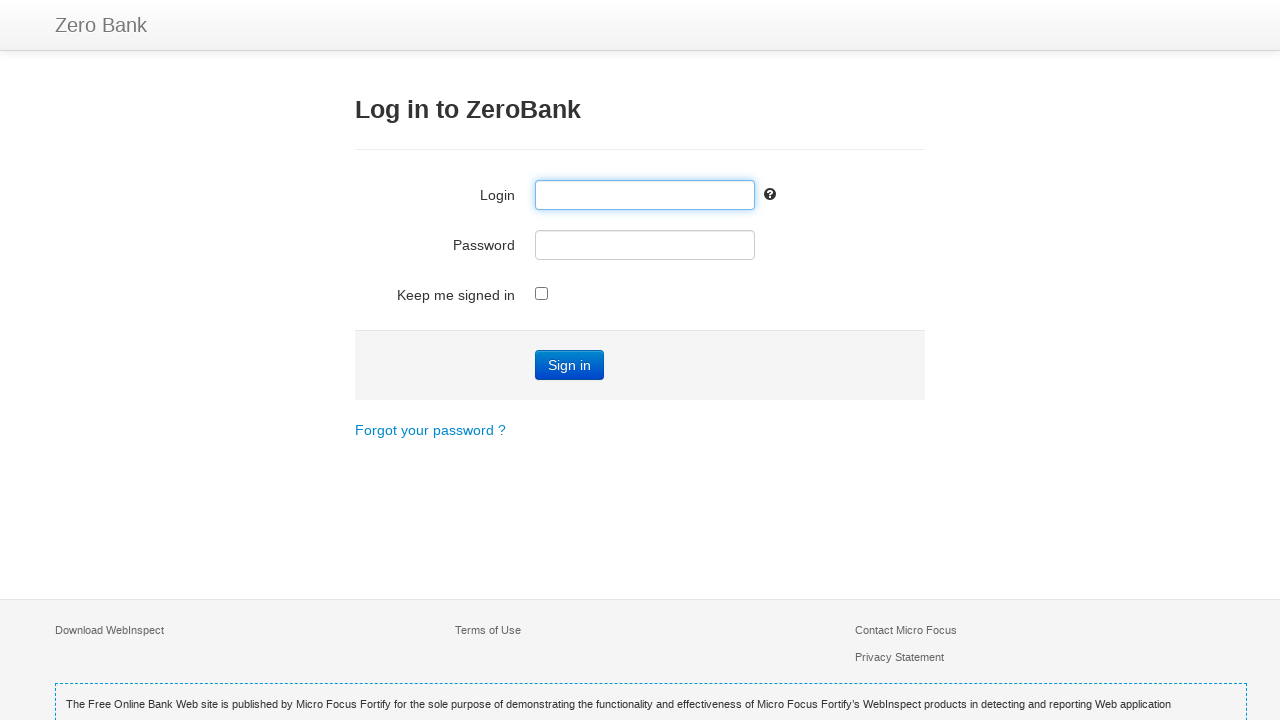

Navigated to ZeroBank login page
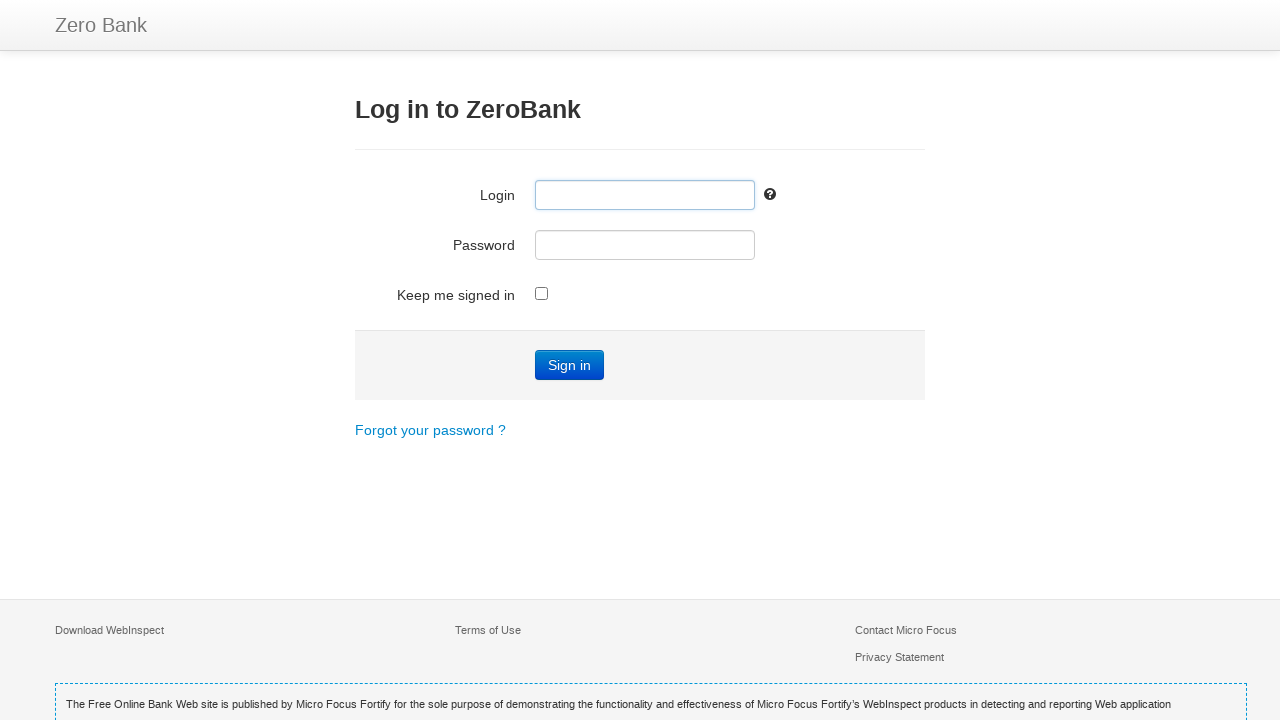

Header element loaded and became visible
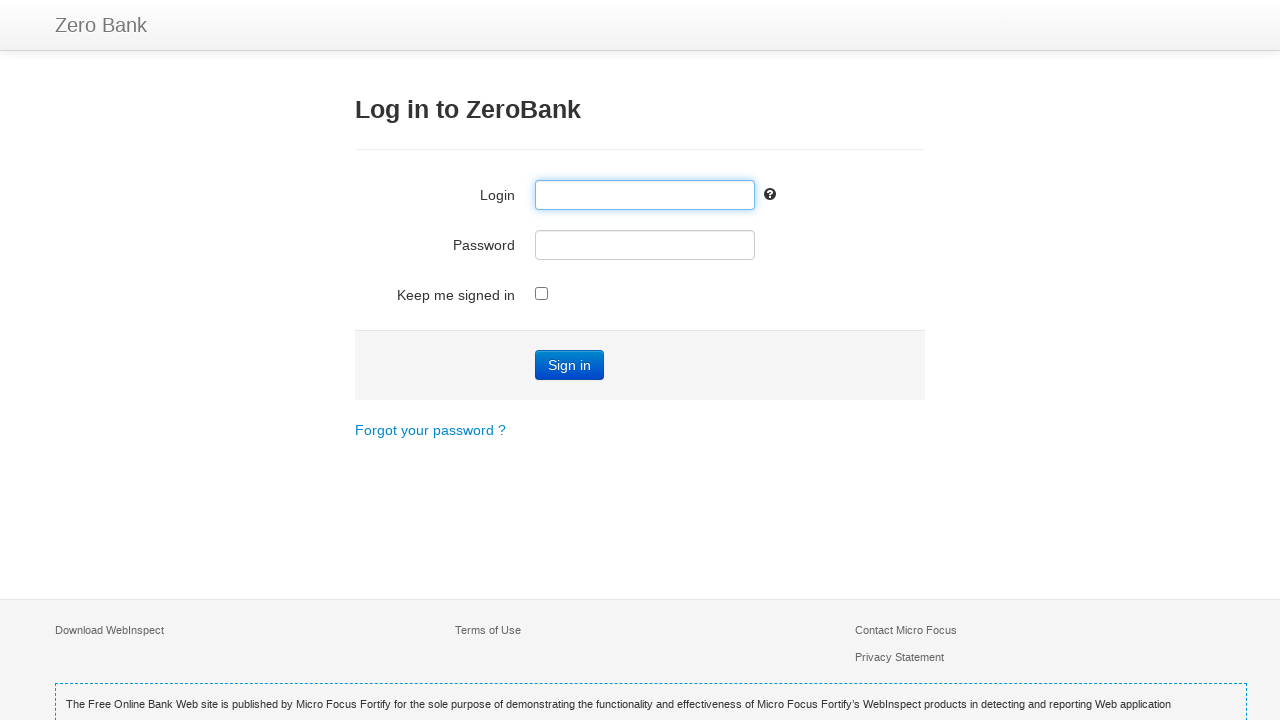

Retrieved header text: 'Log in to ZeroBank'
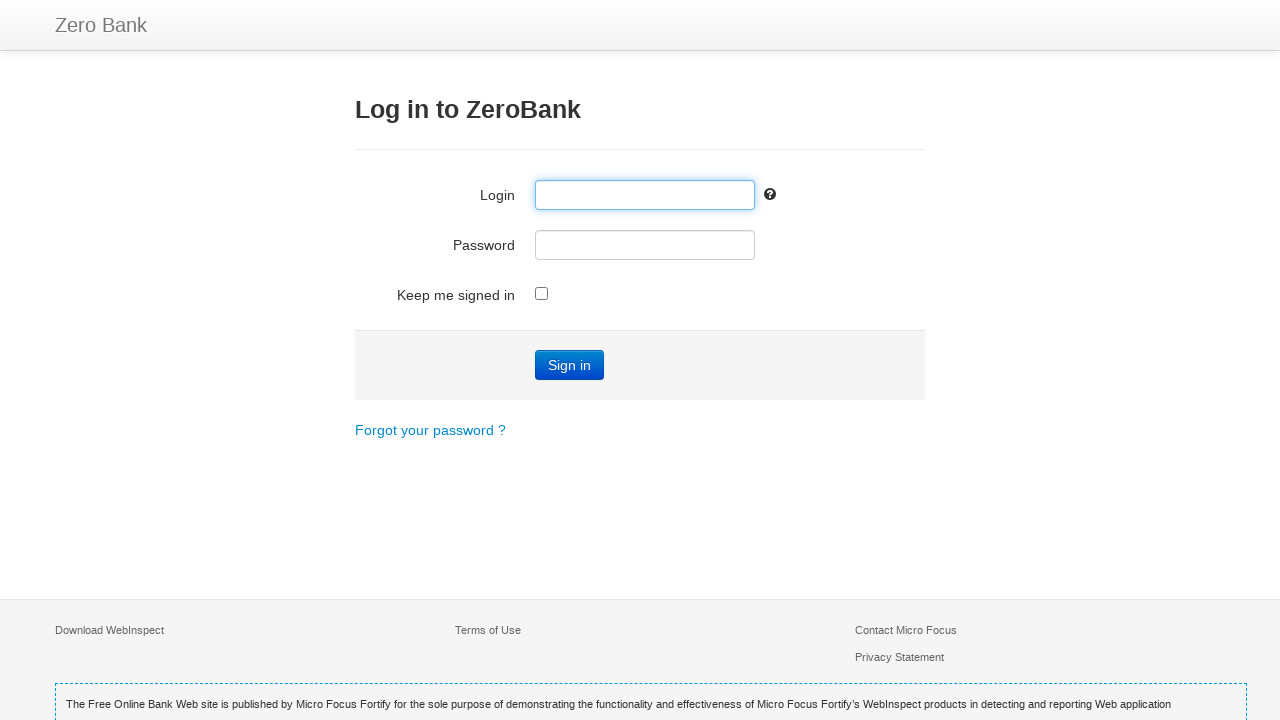

Verified header text matches expected value: 'Log in to ZeroBank'
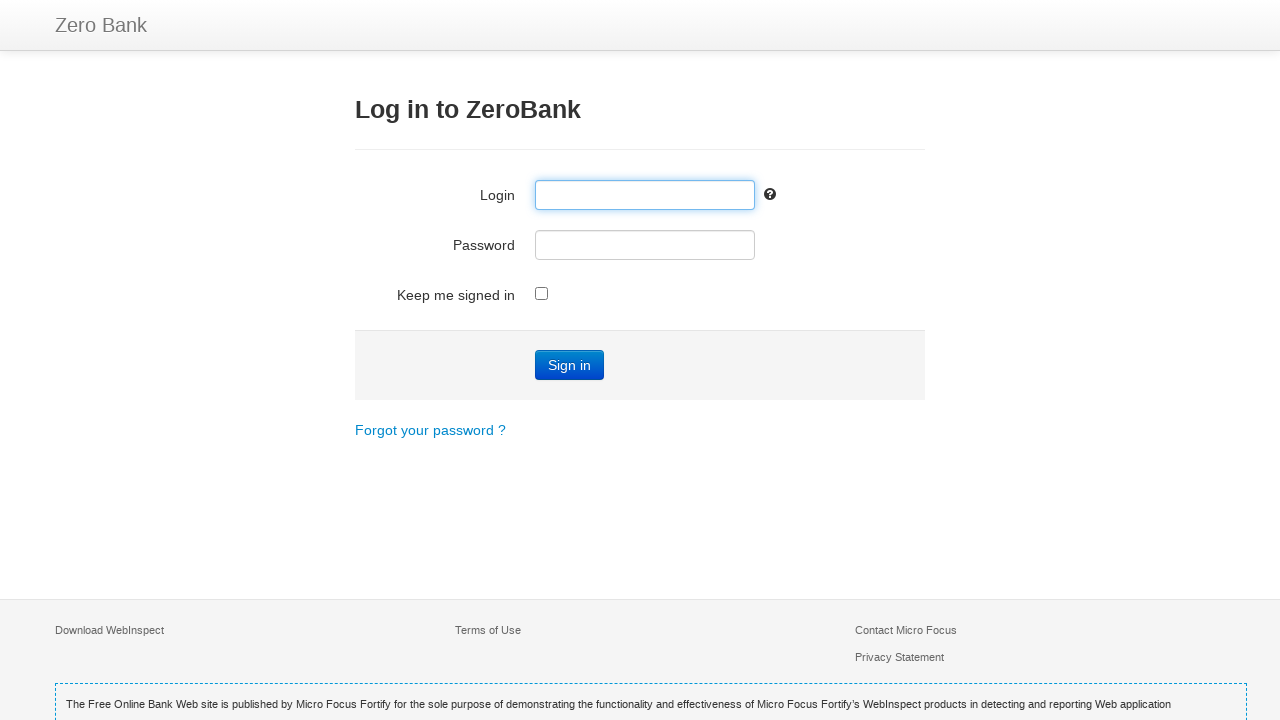

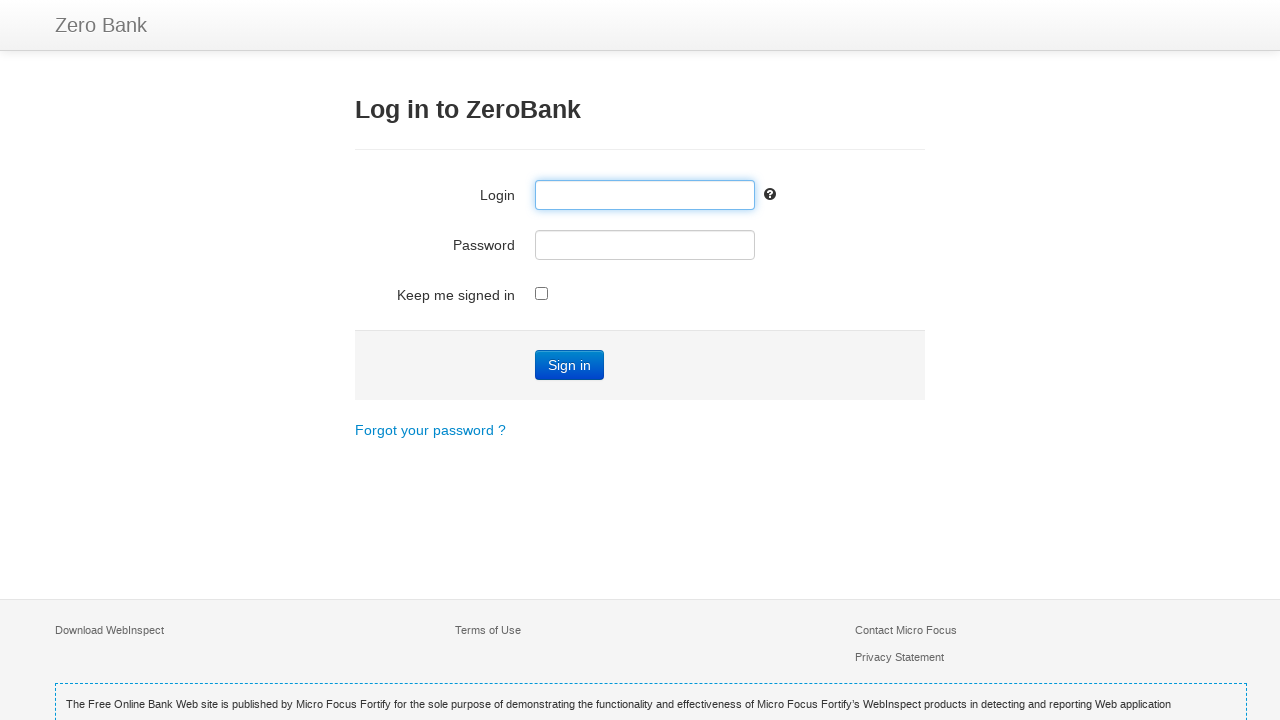